Tests alert handling by triggering simple alert, confirm alert, and prompt alert dialogs

Starting URL: https://letcode.in/alert

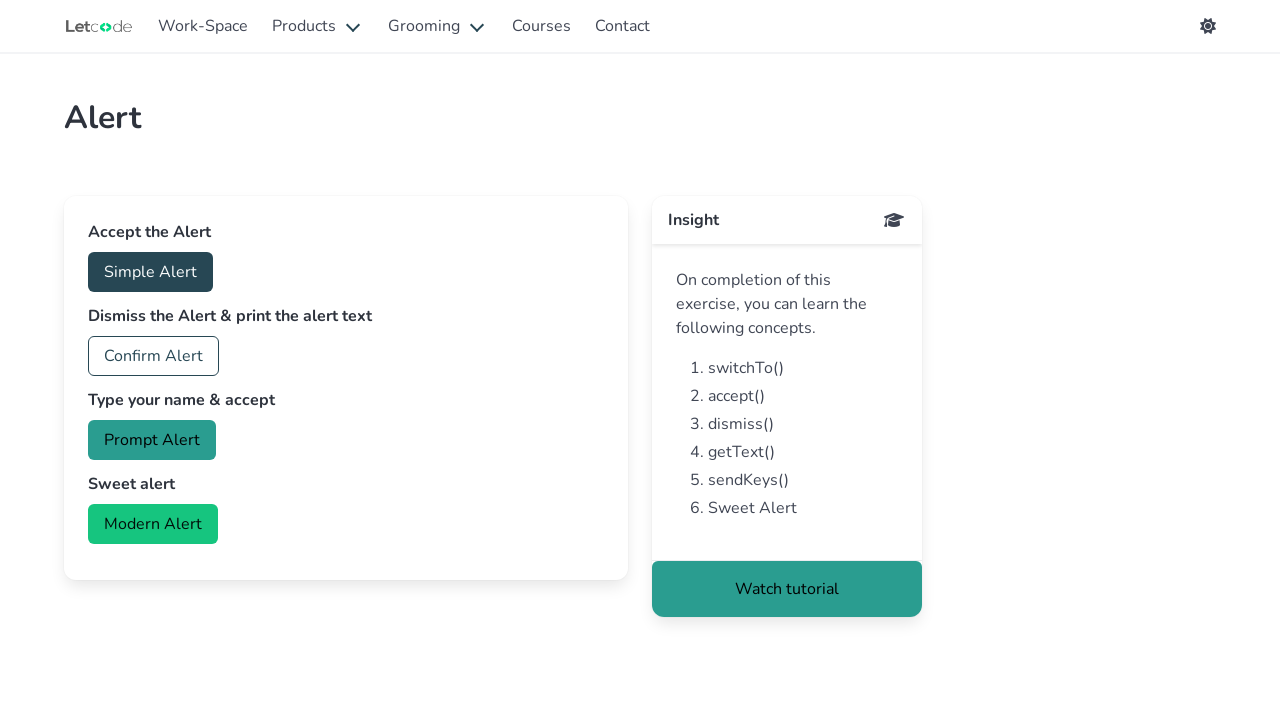

Set up dialog handler to accept simple alert
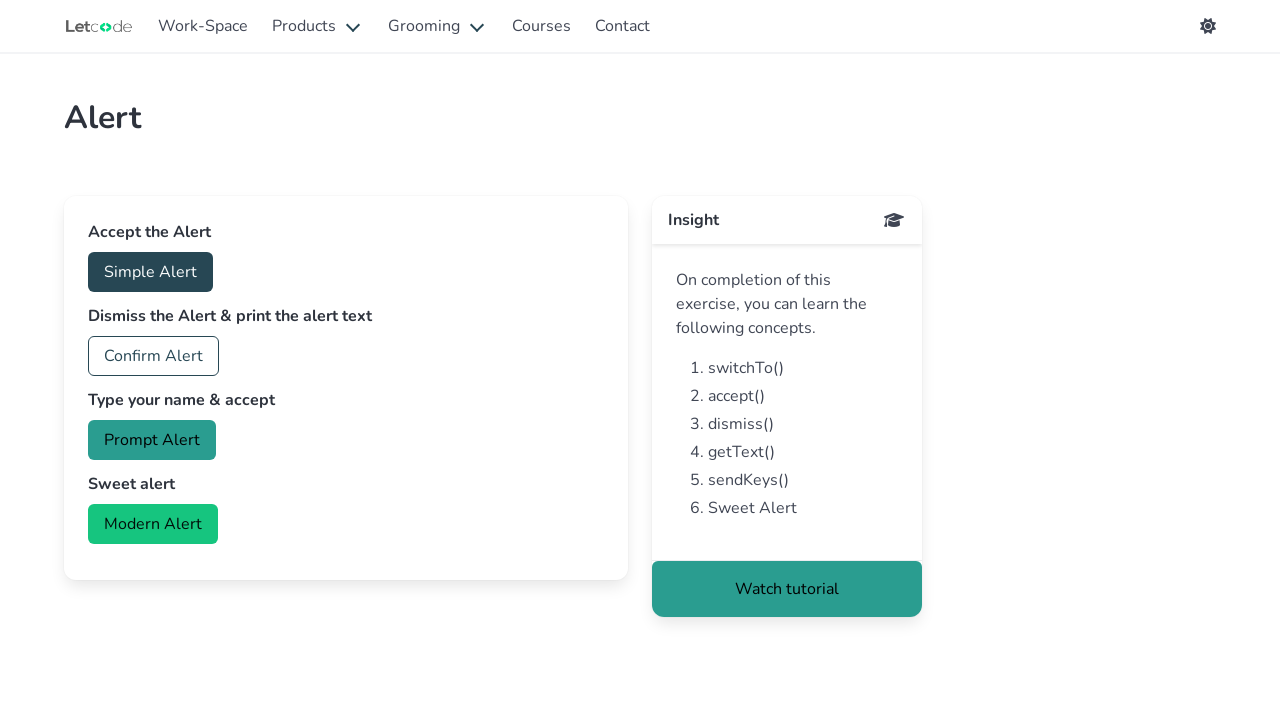

Clicked button to trigger simple alert dialog at (150, 272) on #accept
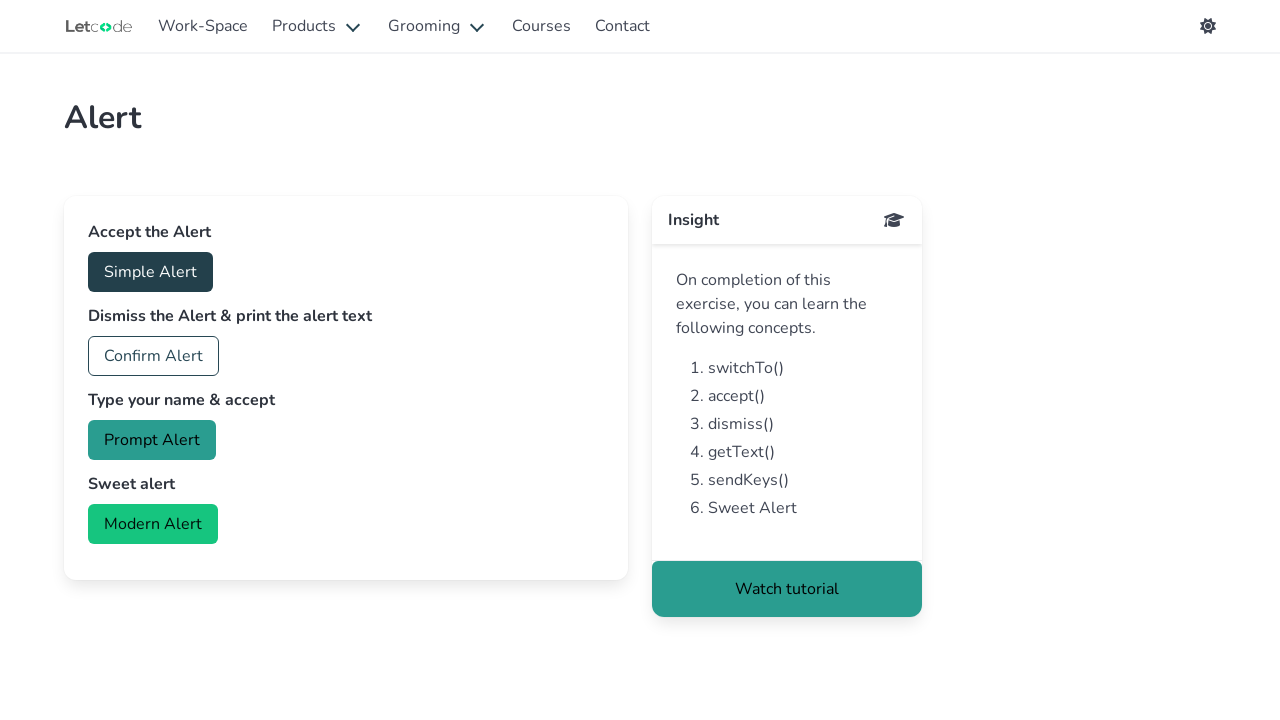

Set up dialog handler to dismiss confirm alert
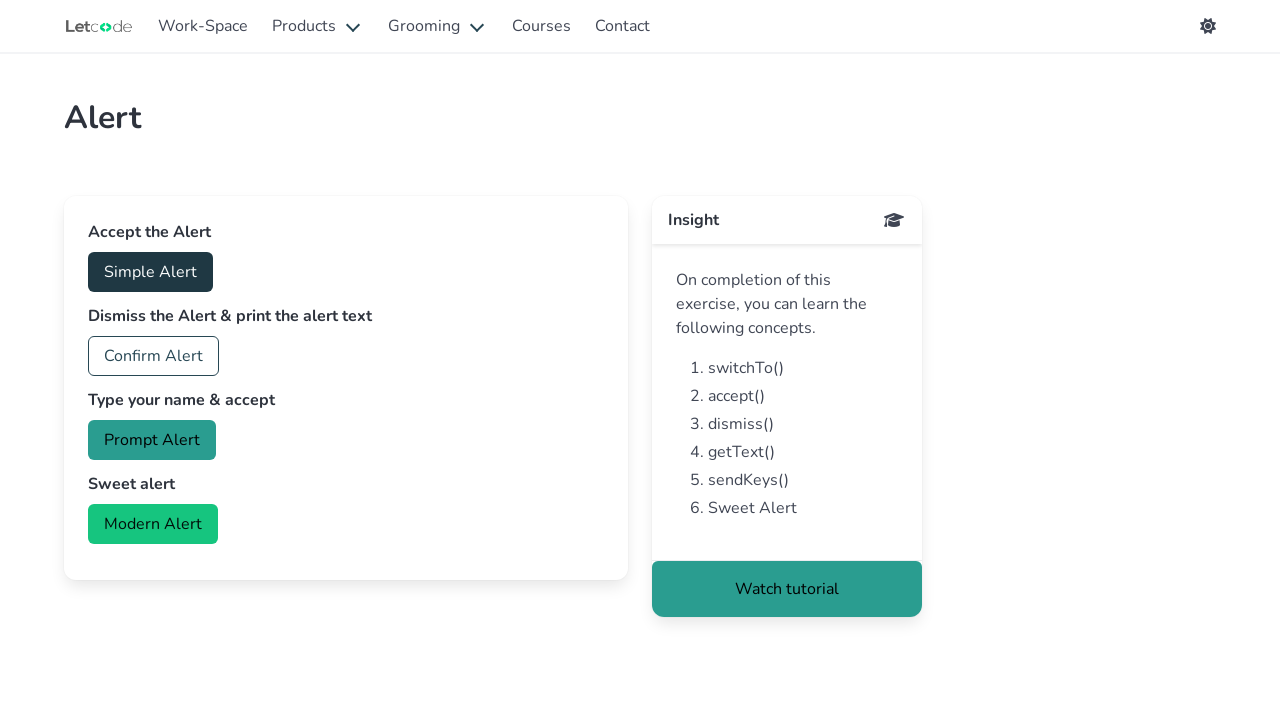

Clicked button to trigger confirm alert dialog at (154, 356) on #confirm
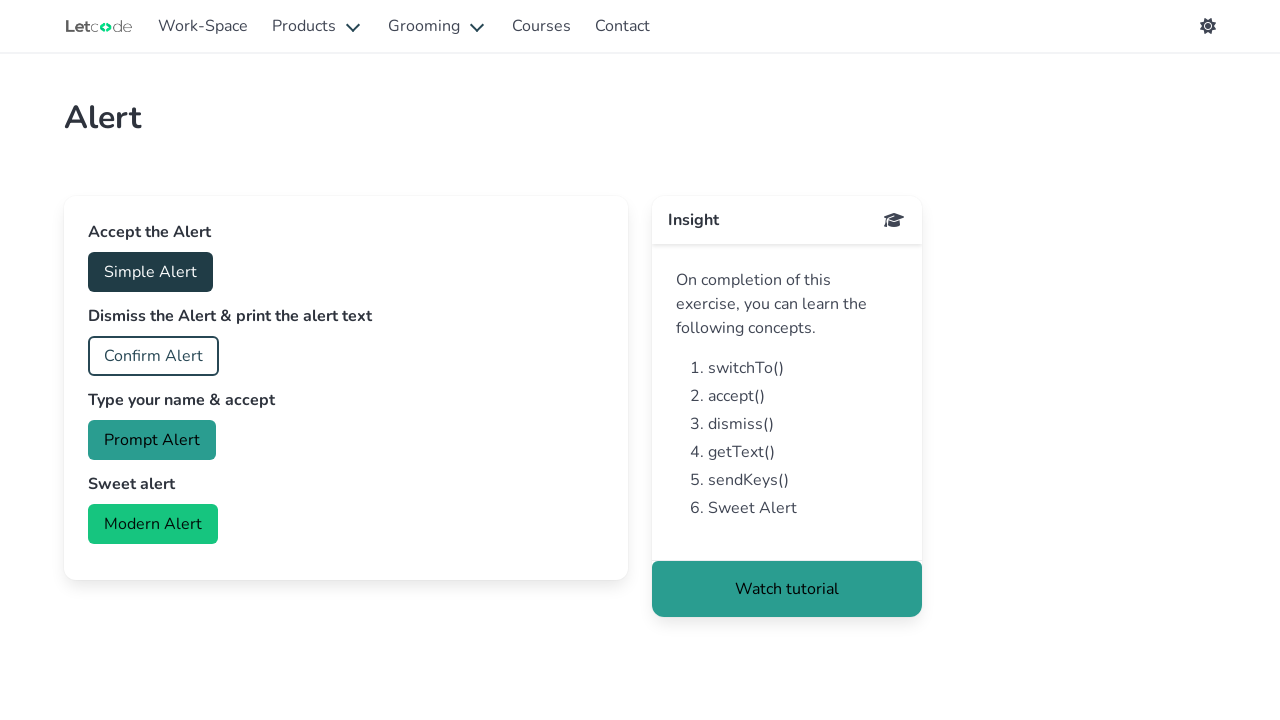

Set up dialog handler to accept prompt alert with text 'raj'
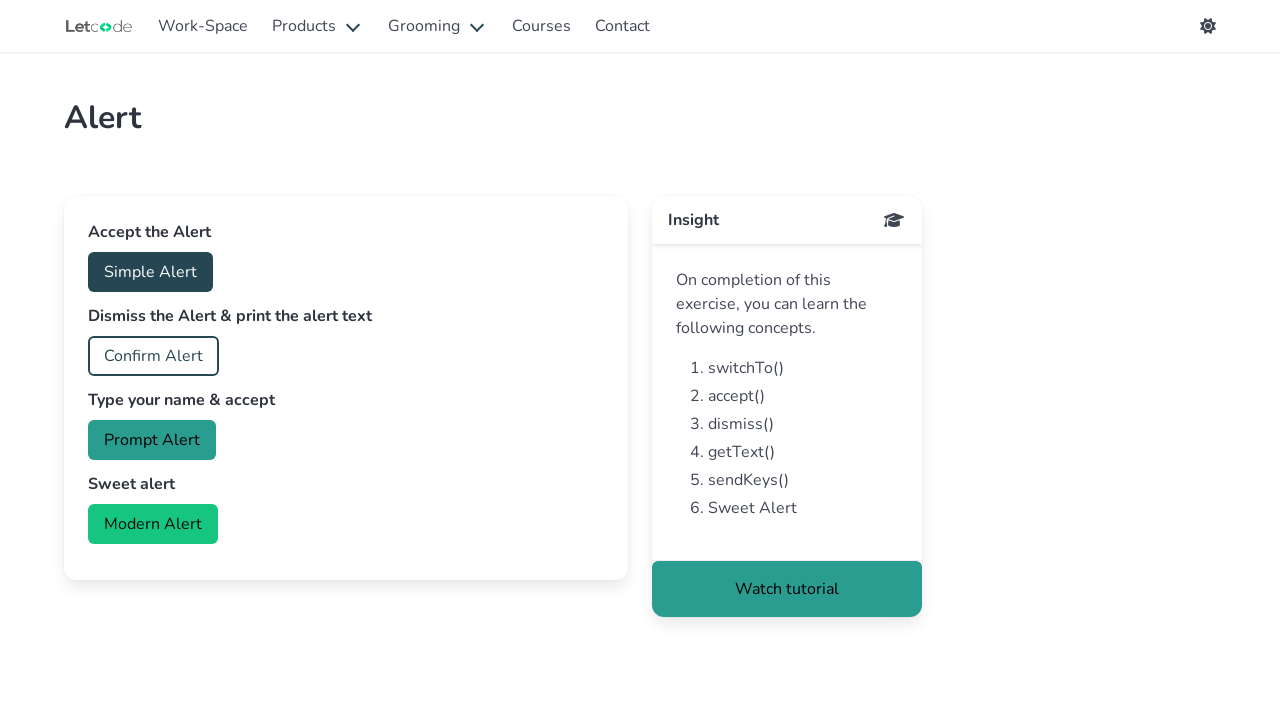

Clicked button to trigger prompt alert dialog at (152, 440) on #prompt
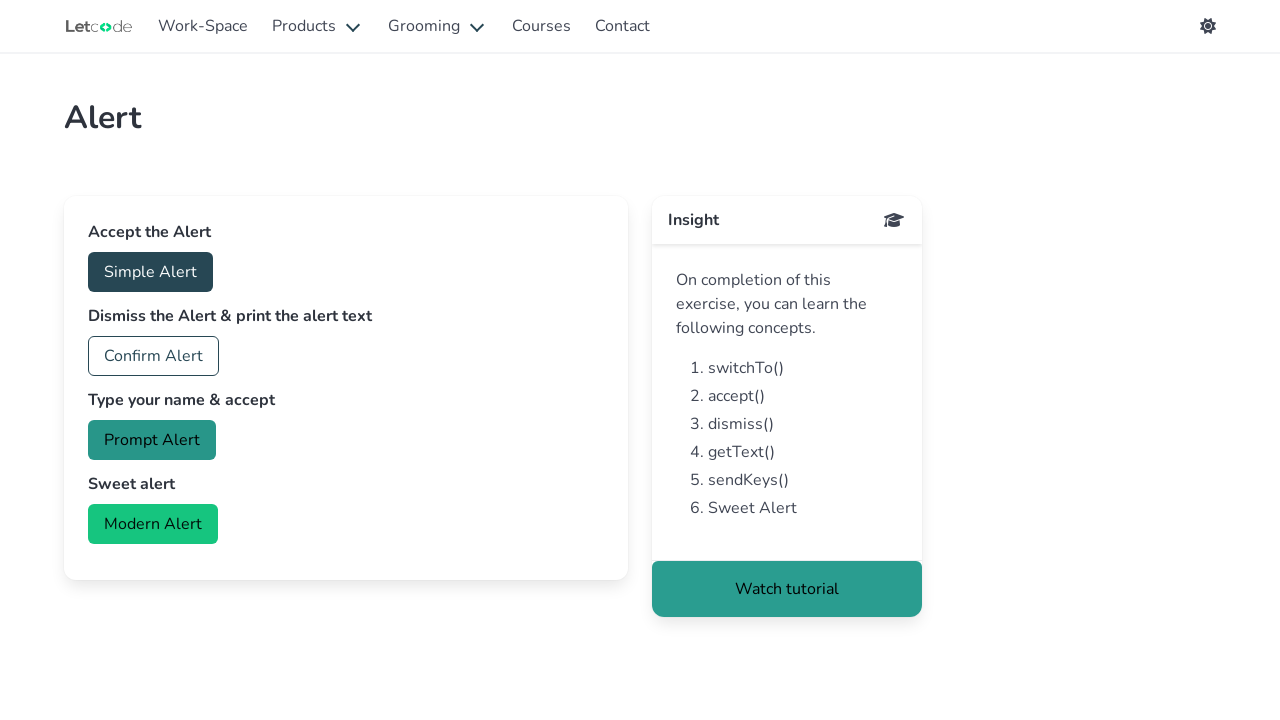

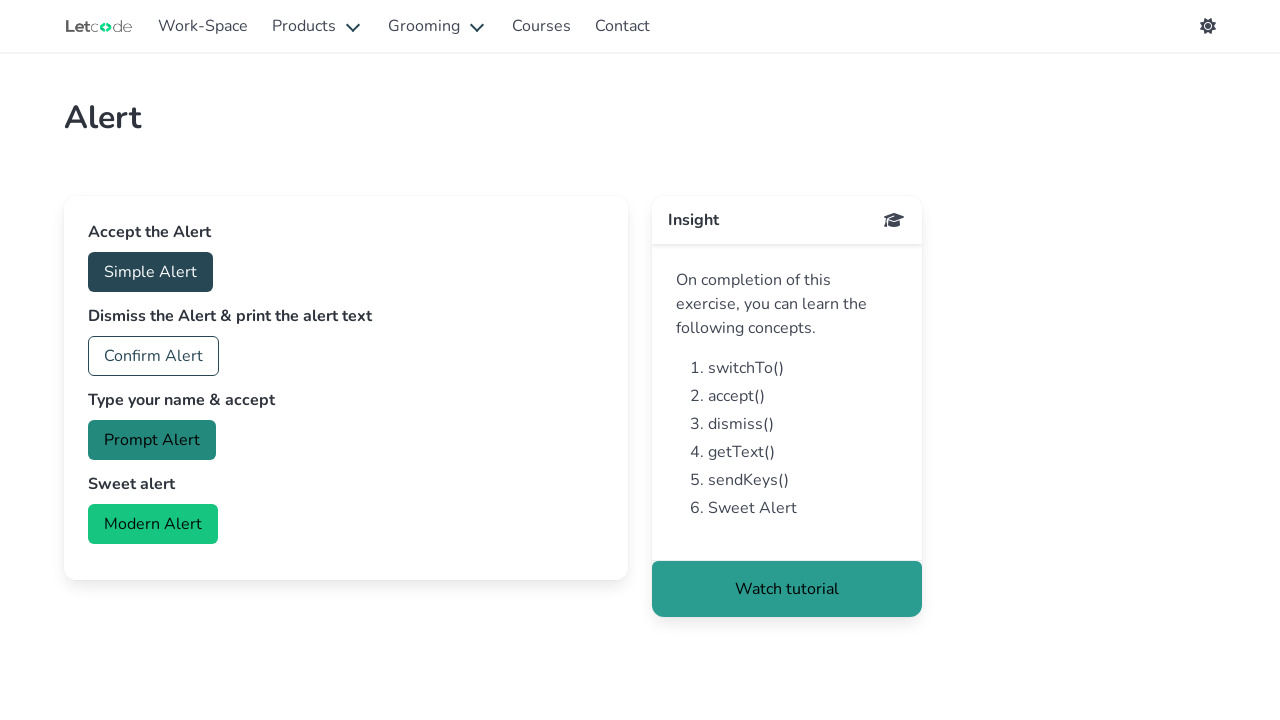